Tests the Add/Remove Elements functionality by clicking the Add Element button, verifying the Delete button appears, clicking Delete, and verifying the page heading remains visible.

Starting URL: https://the-internet.herokuapp.com/add_remove_elements/

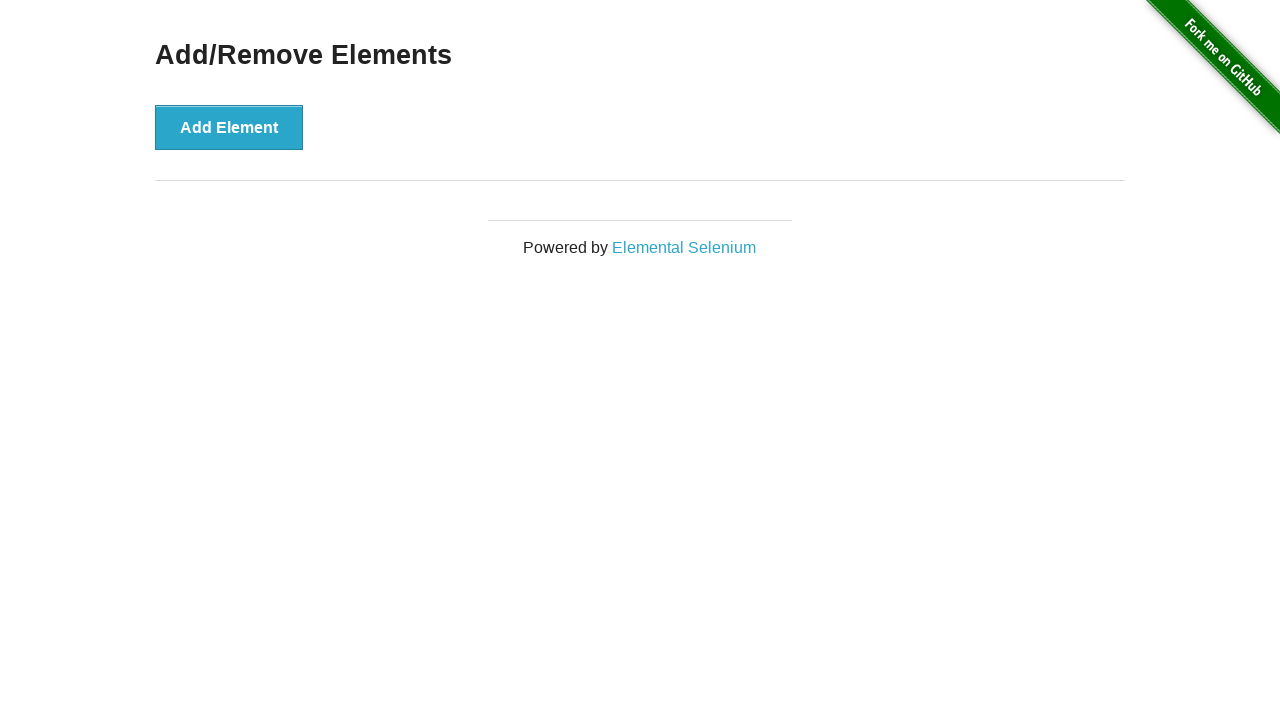

Clicked the 'Add Element' button at (229, 127) on xpath=//*[text()='Add Element']
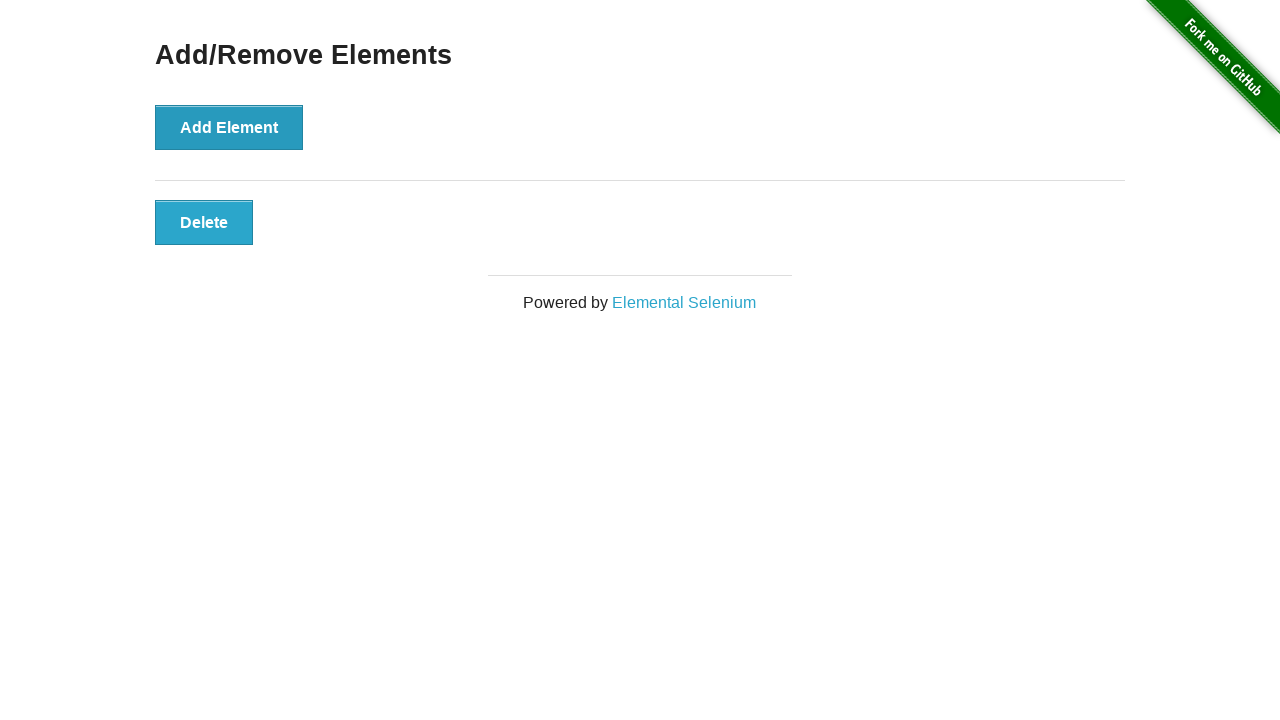

Delete button appeared and is visible
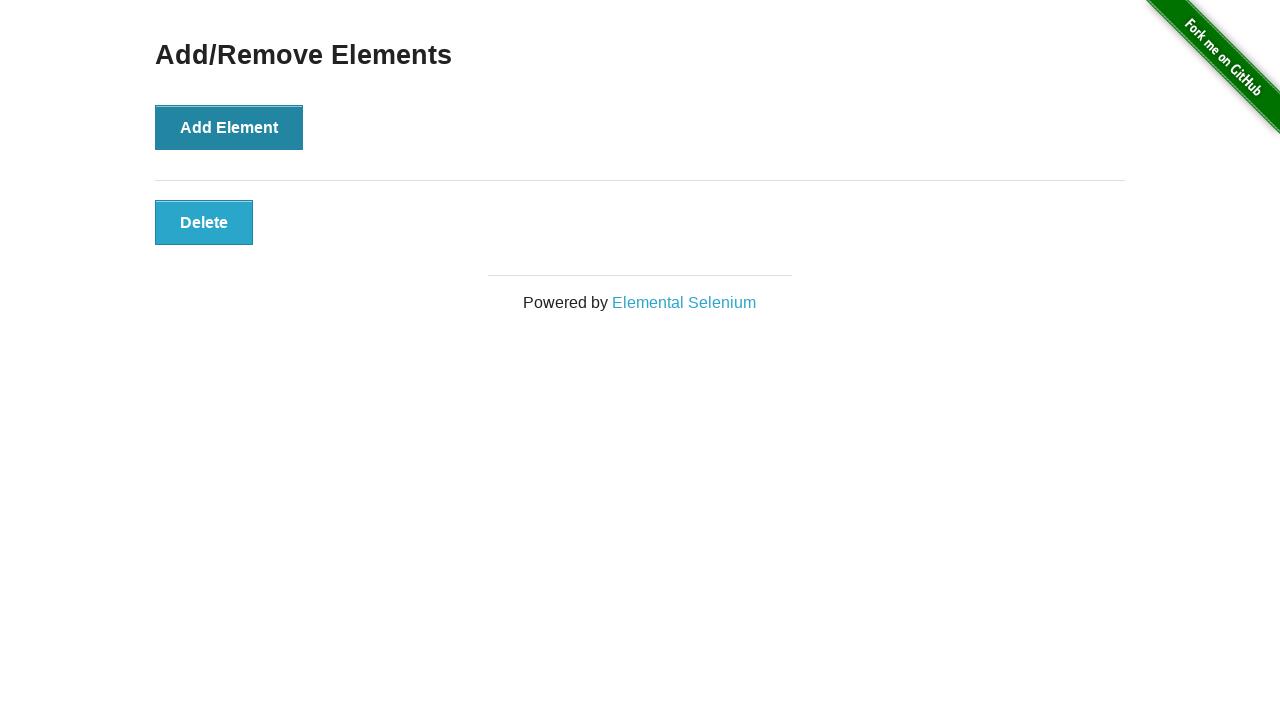

Located the Delete button element
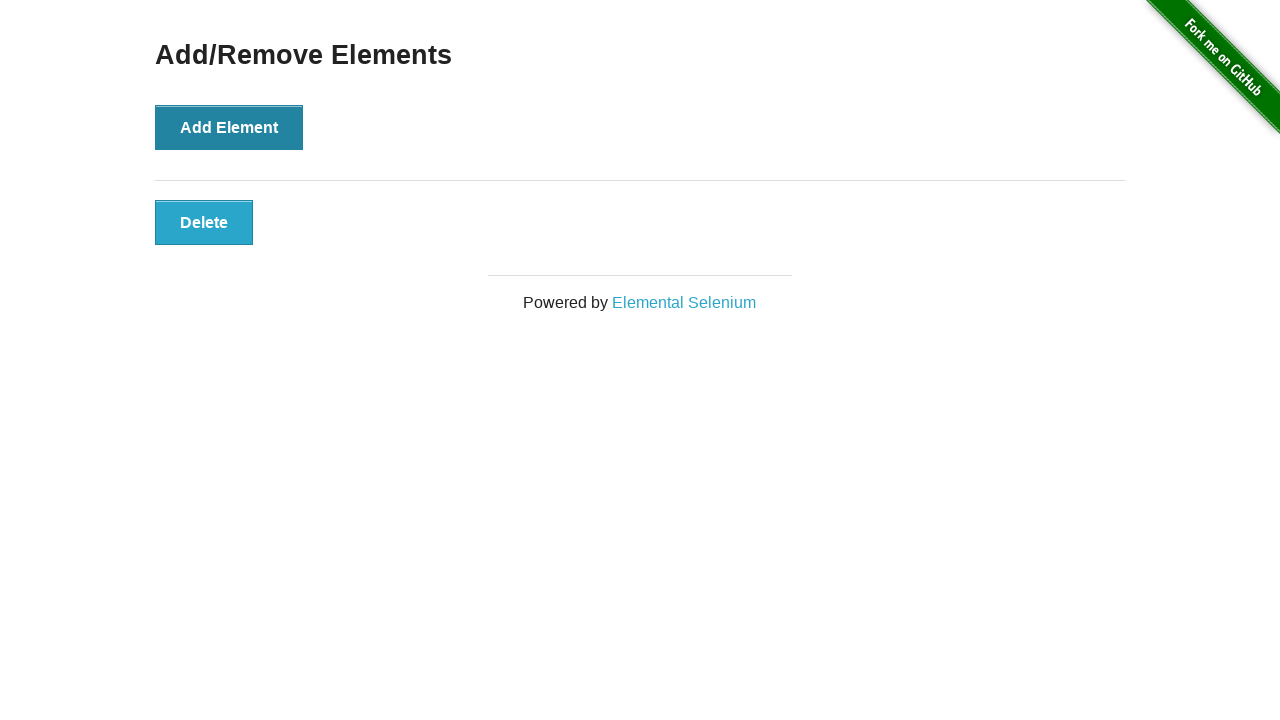

Verified Delete button is visible
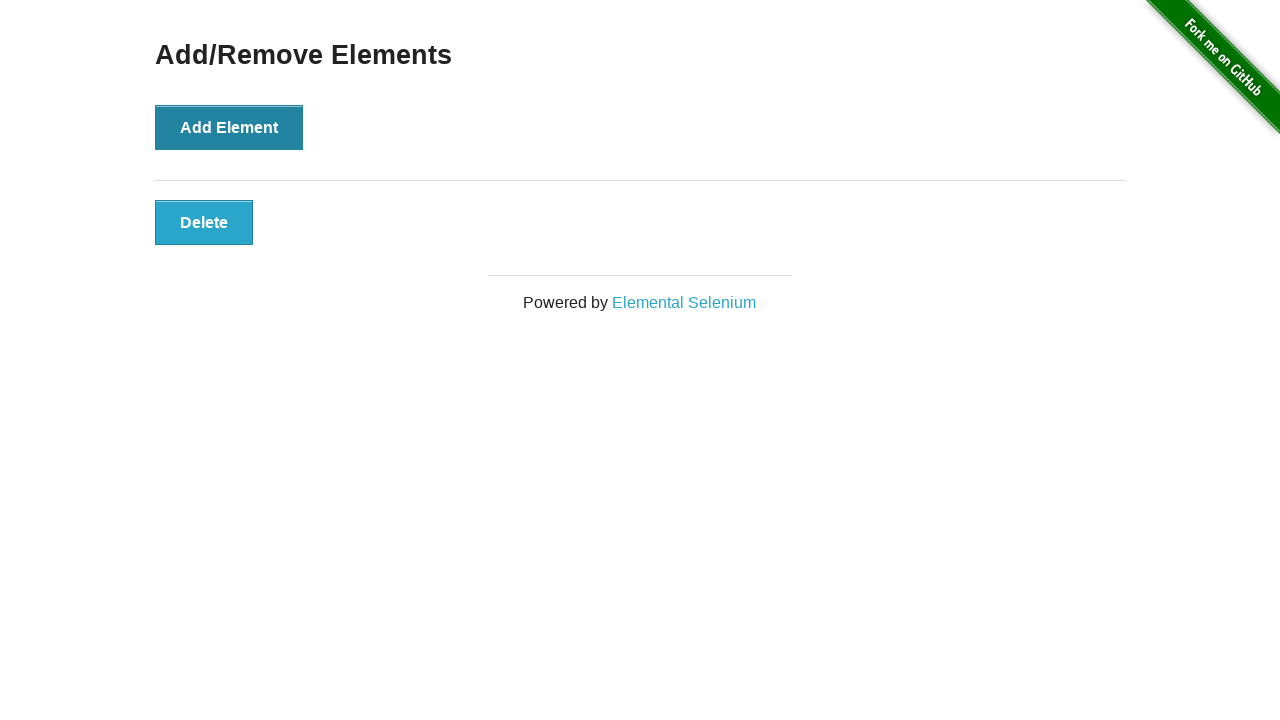

Clicked the Delete button to remove the element at (204, 222) on button.added-manually
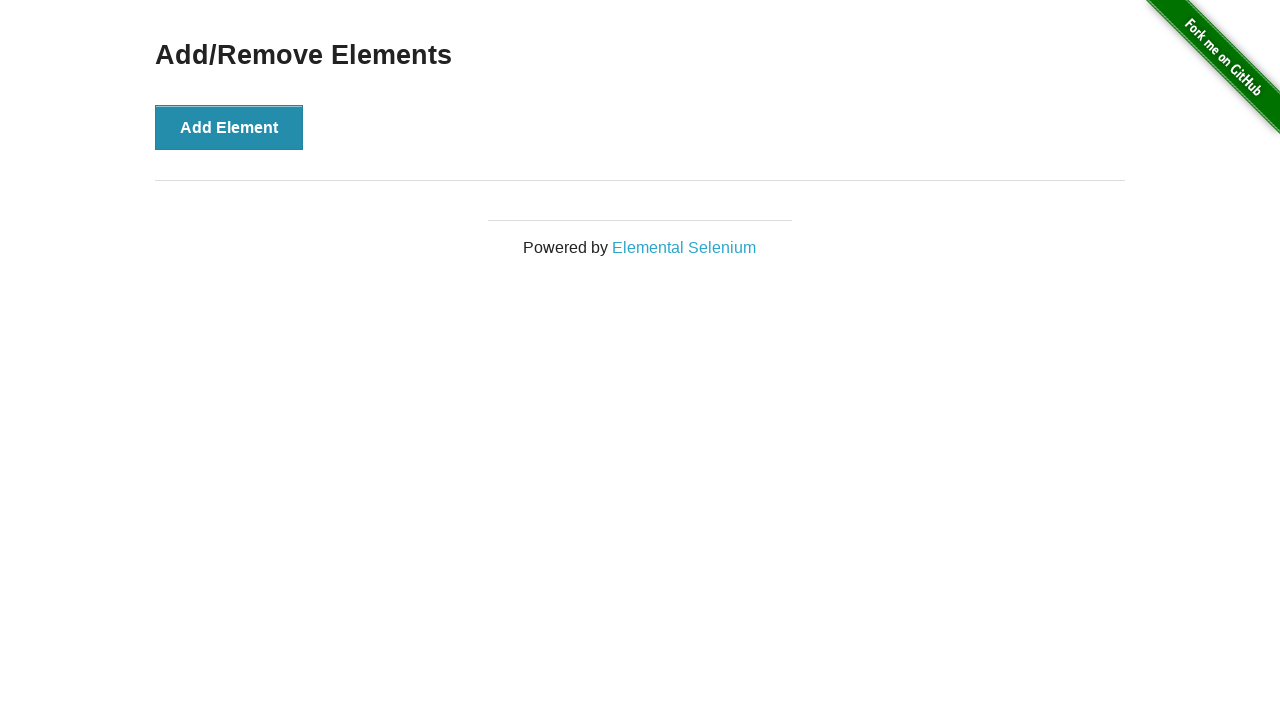

Located the 'Add/Remove Elements' heading
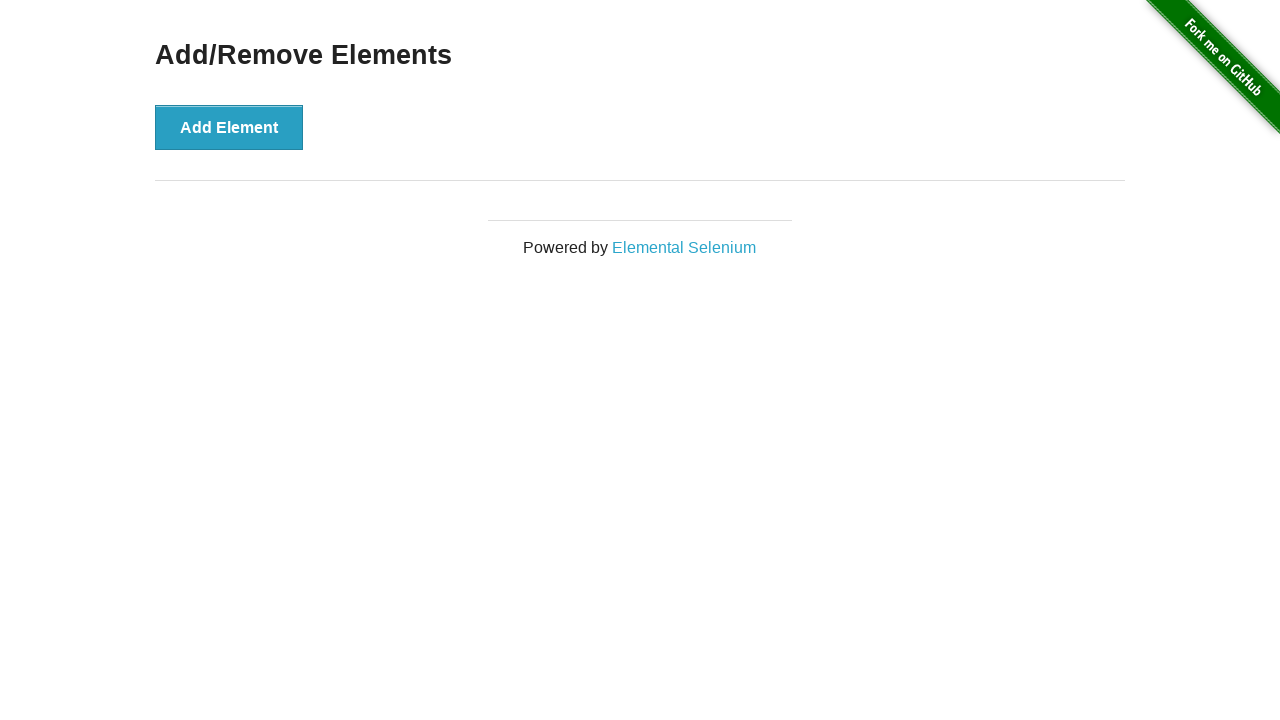

Verified 'Add/Remove Elements' heading remains visible after deletion
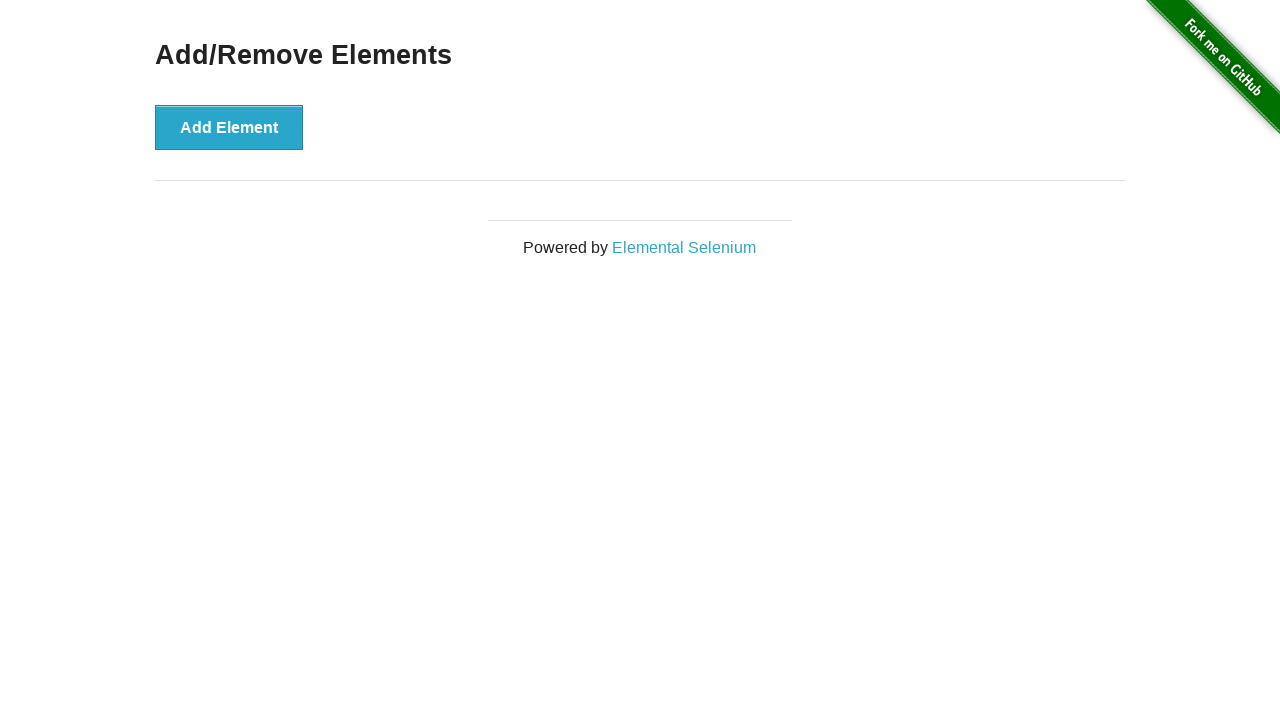

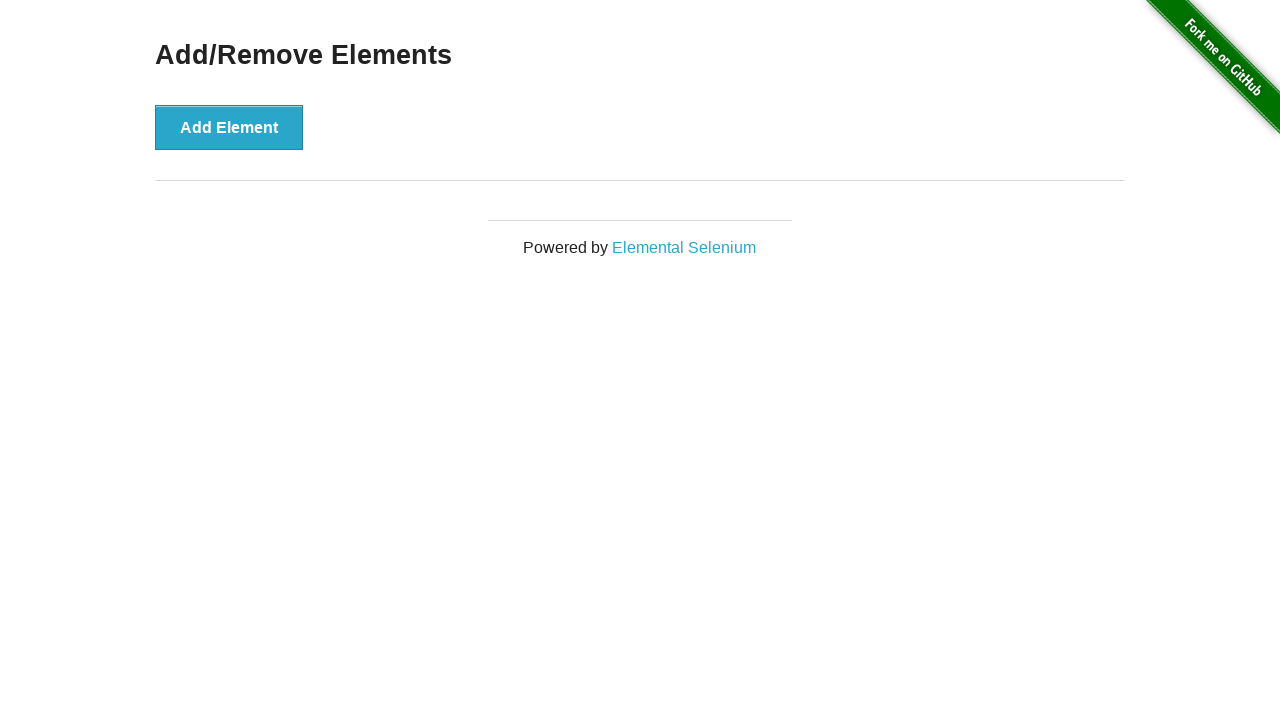